Tests Bootstrap dropdown functionality by clicking the dropdown button and selecting an option ("css") from the dropdown menu

Starting URL: http://seleniumpractise.blogspot.com/2016/08/bootstrap-dropdown-example-for-selenium.html

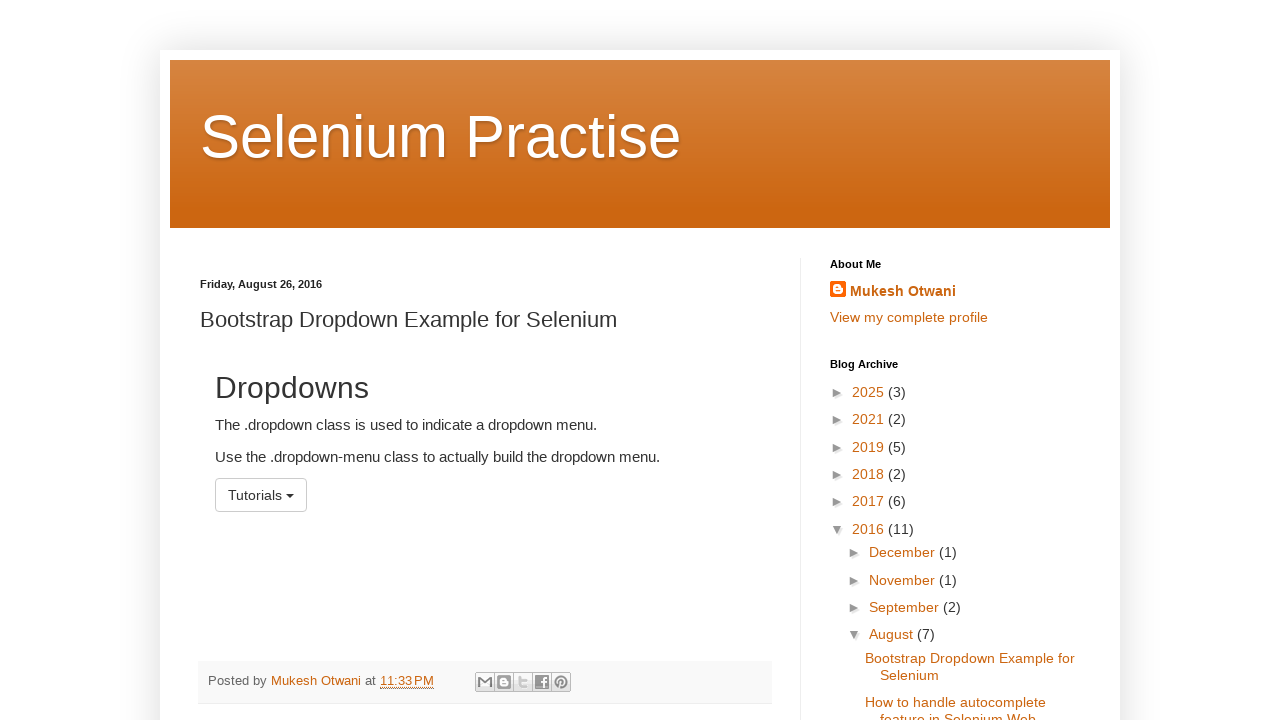

Clicked dropdown button to open menu at (261, 495) on button[id*='menu1']
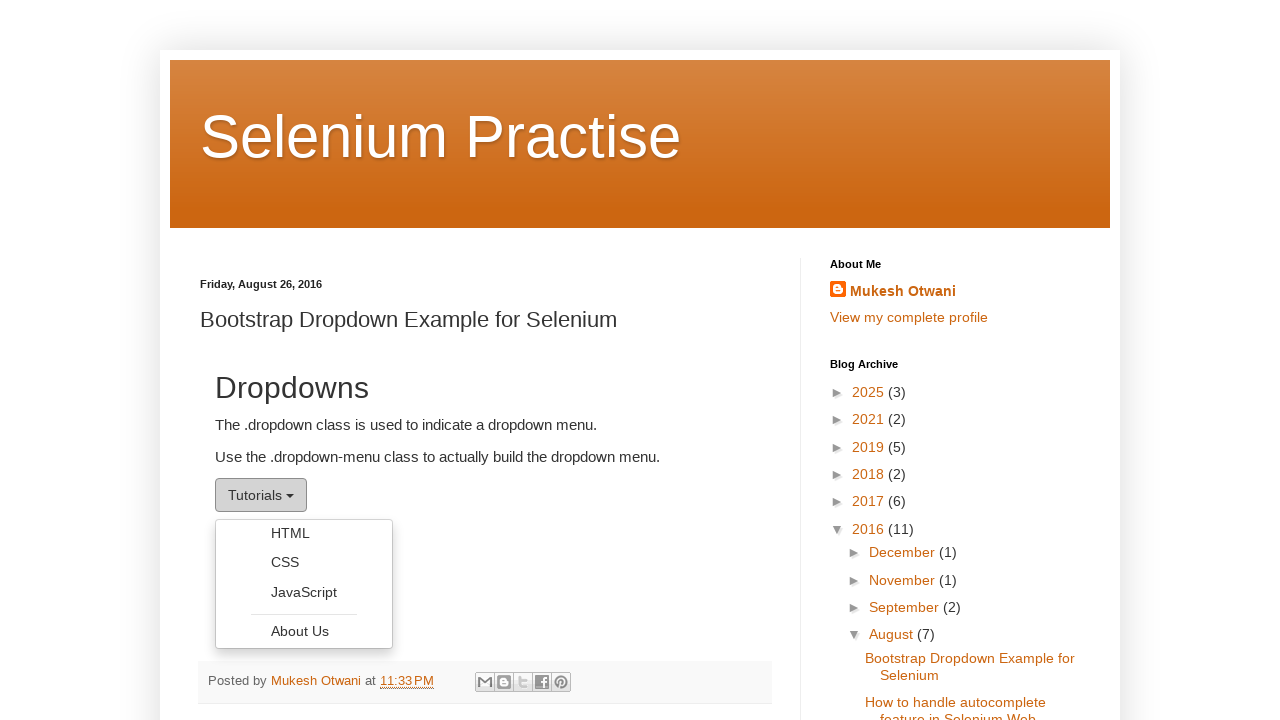

Dropdown menu appeared and became visible
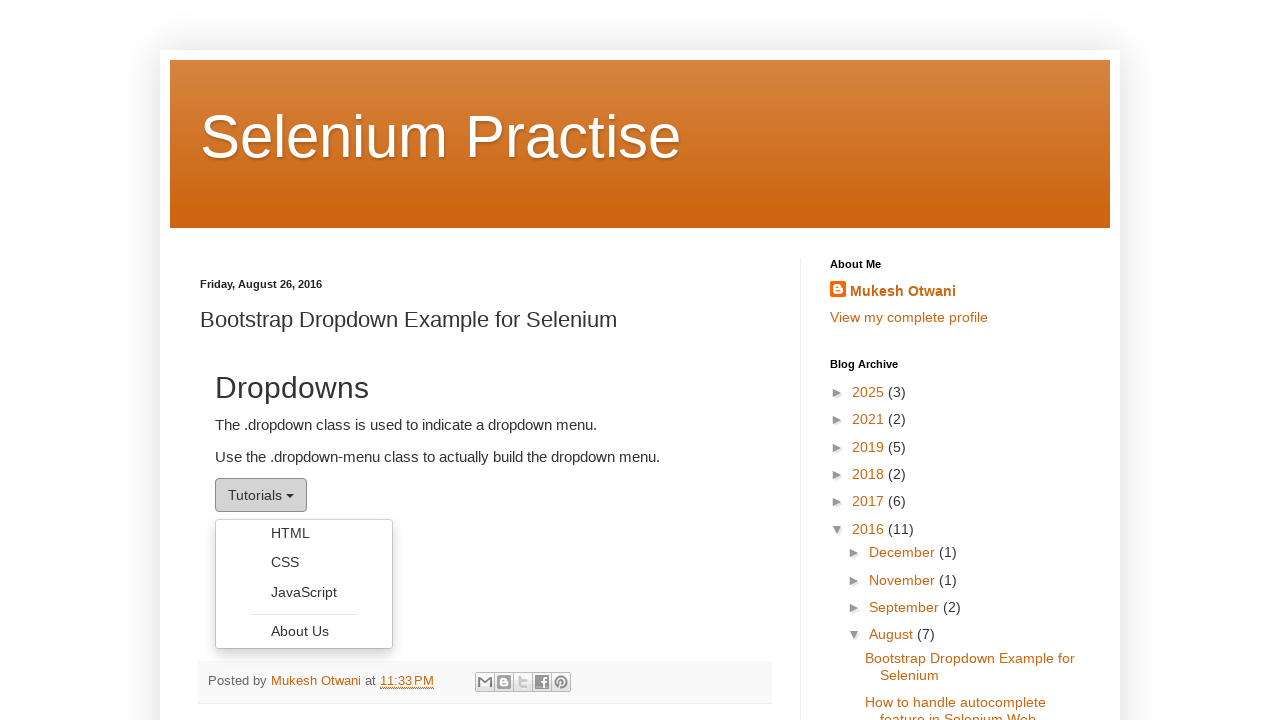

Selected 'CSS' option from dropdown menu at (304, 562) on .dropdown-menu a:text-is('CSS')
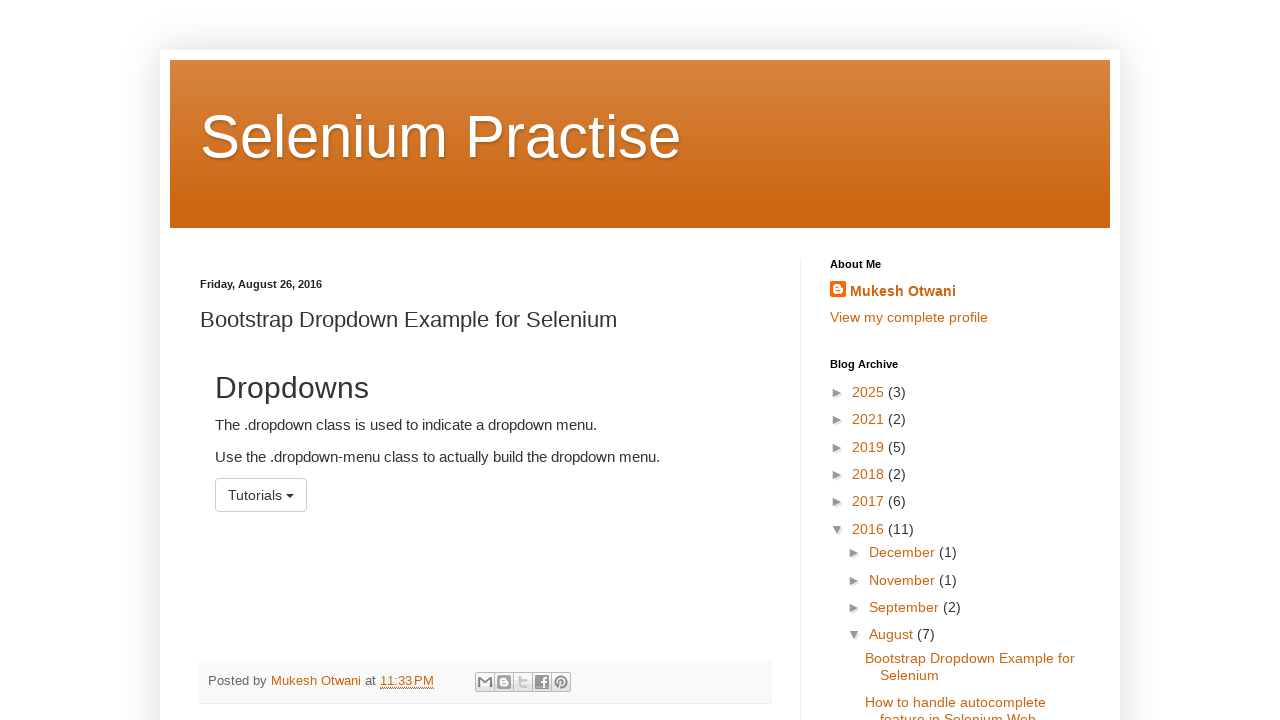

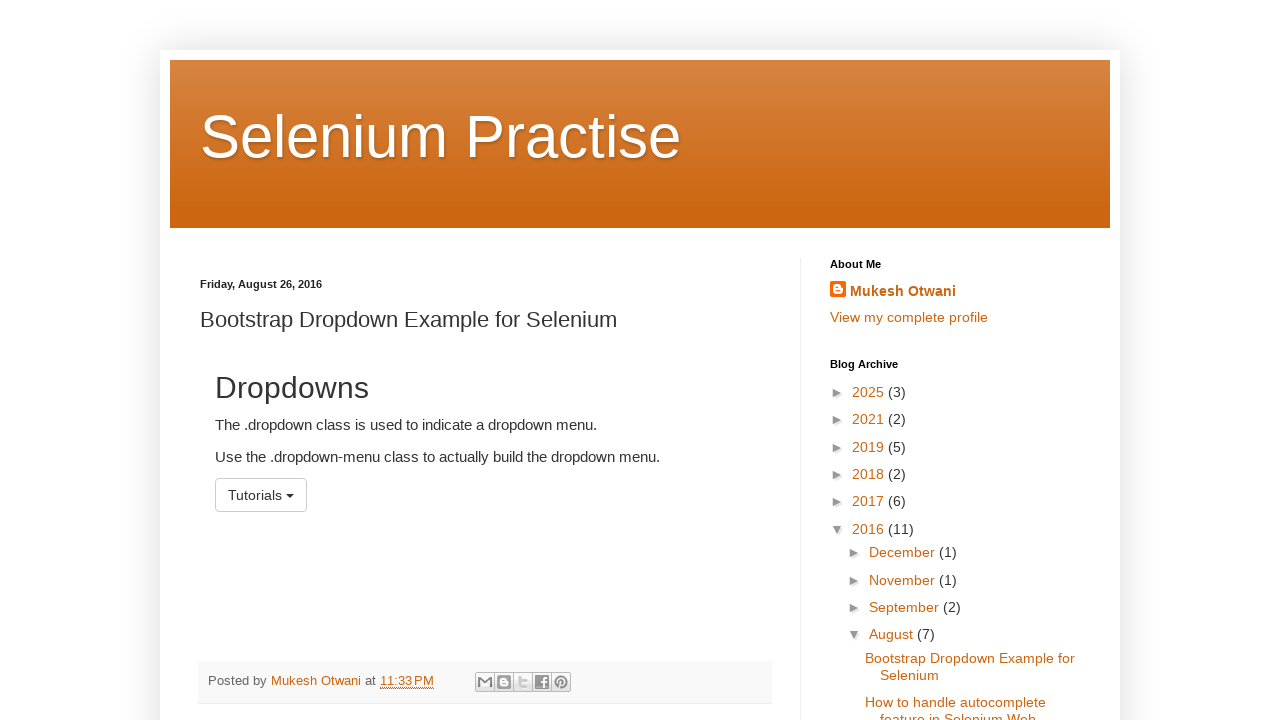